Navigates to the Podium website homepage and verifies the page loads successfully

Starting URL: https://www.podium.com/

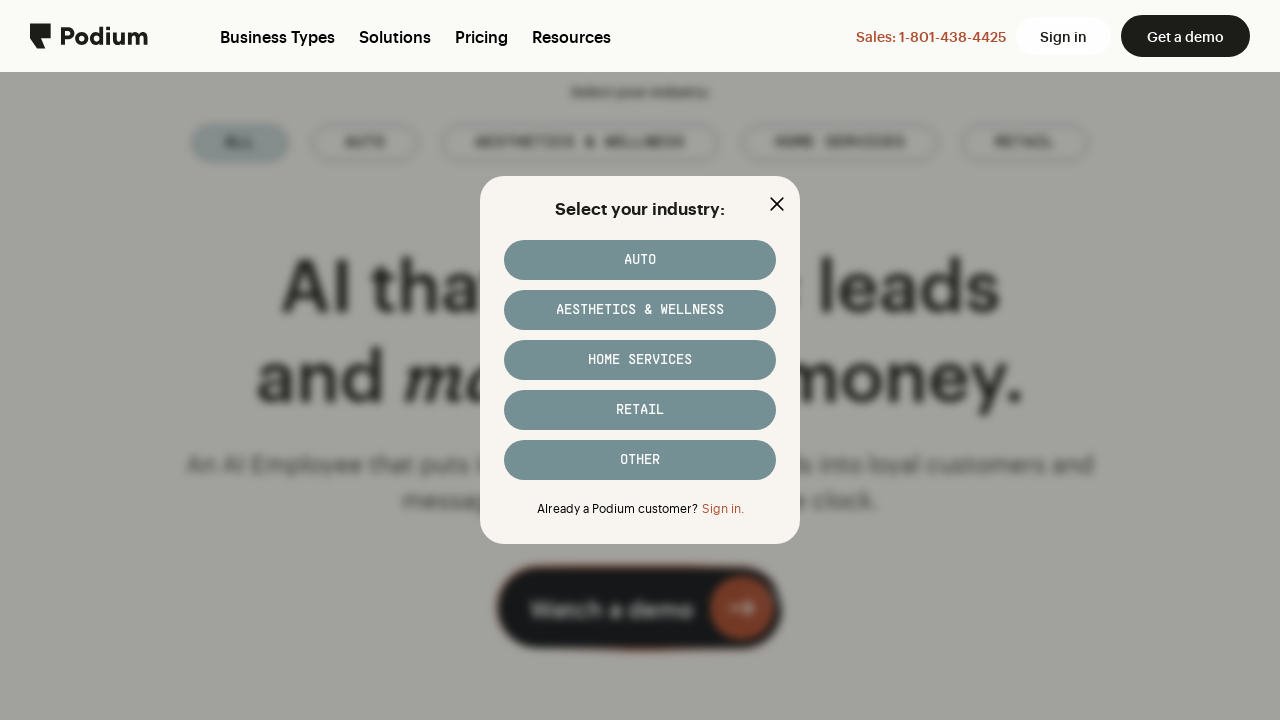

Navigated to Podium homepage and waited for DOM to load
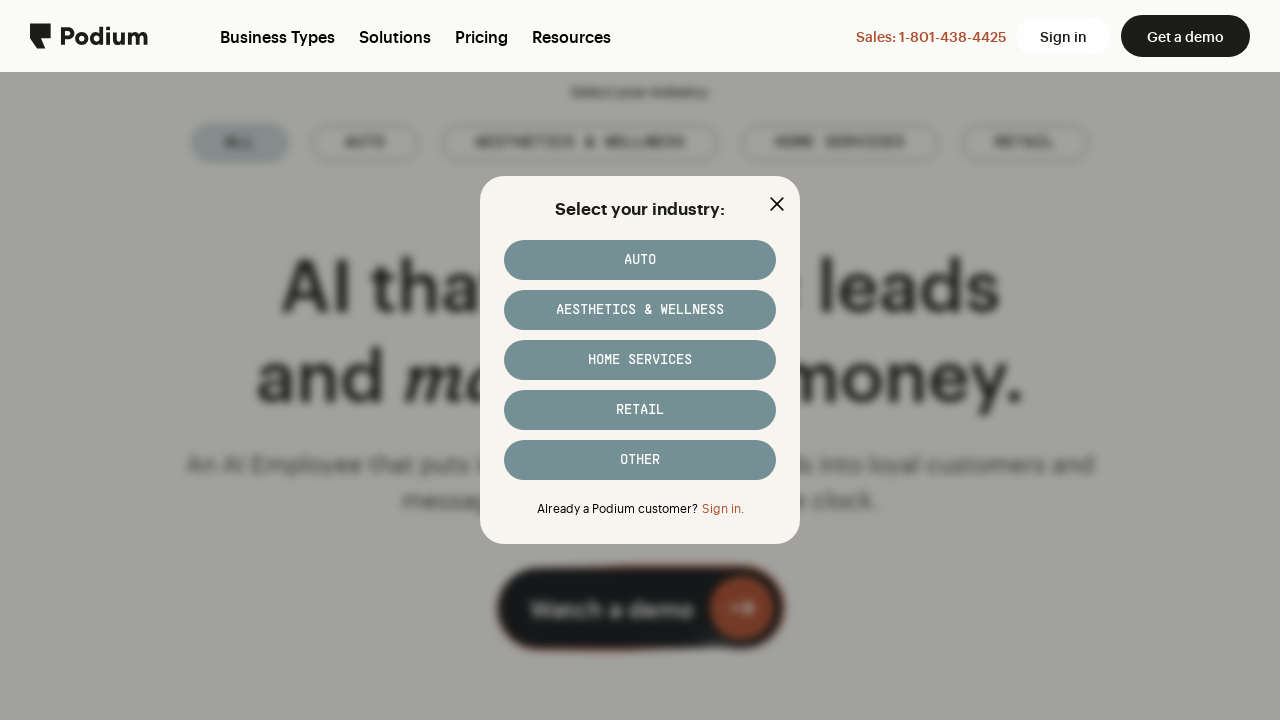

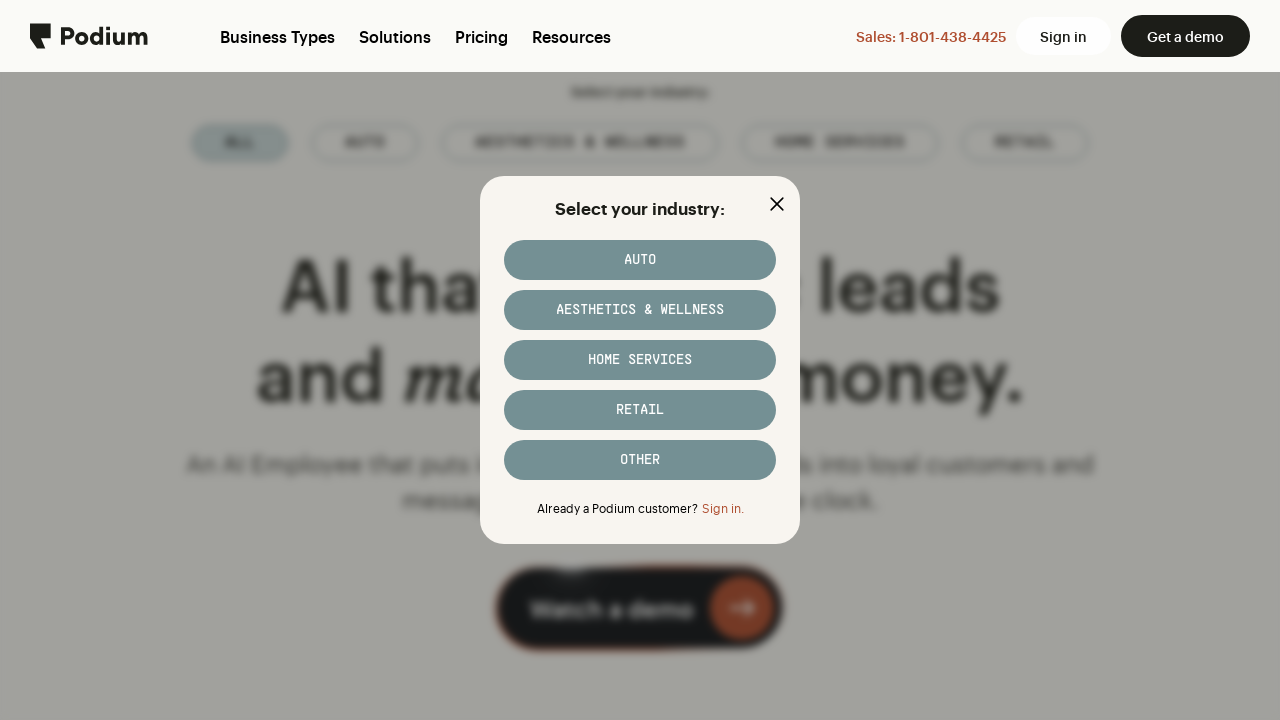